Solves a math captcha by calculating a formula based on a displayed value, then fills the answer and completes form submission with checkbox and radio button selections

Starting URL: https://suninjuly.github.io/math.html

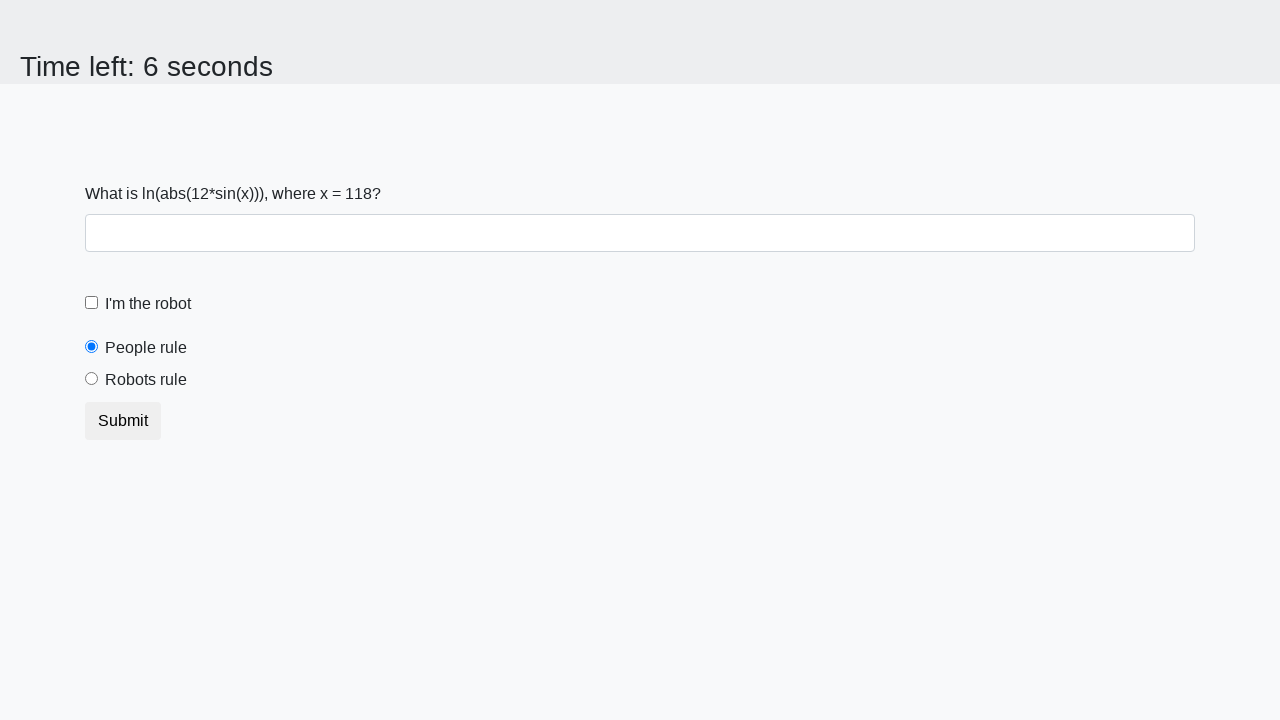

Retrieved the math formula value from the page
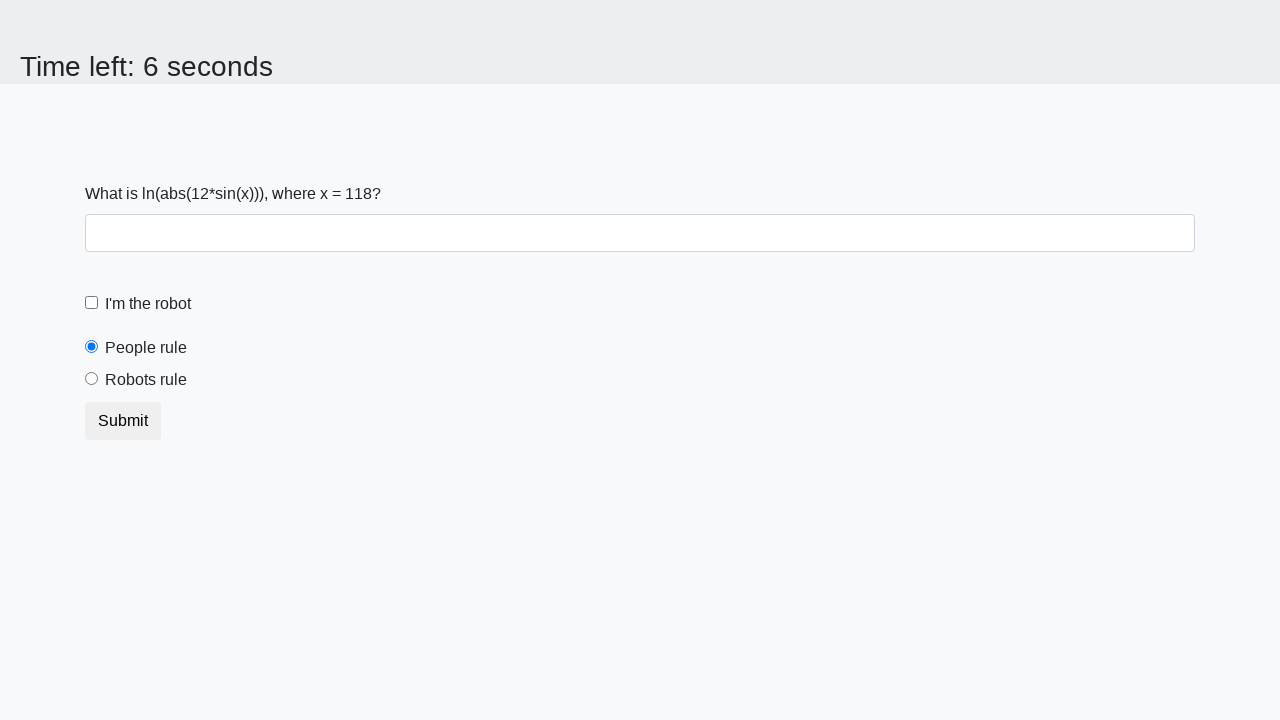

Calculated the math captcha answer and filled the form field on .form-control
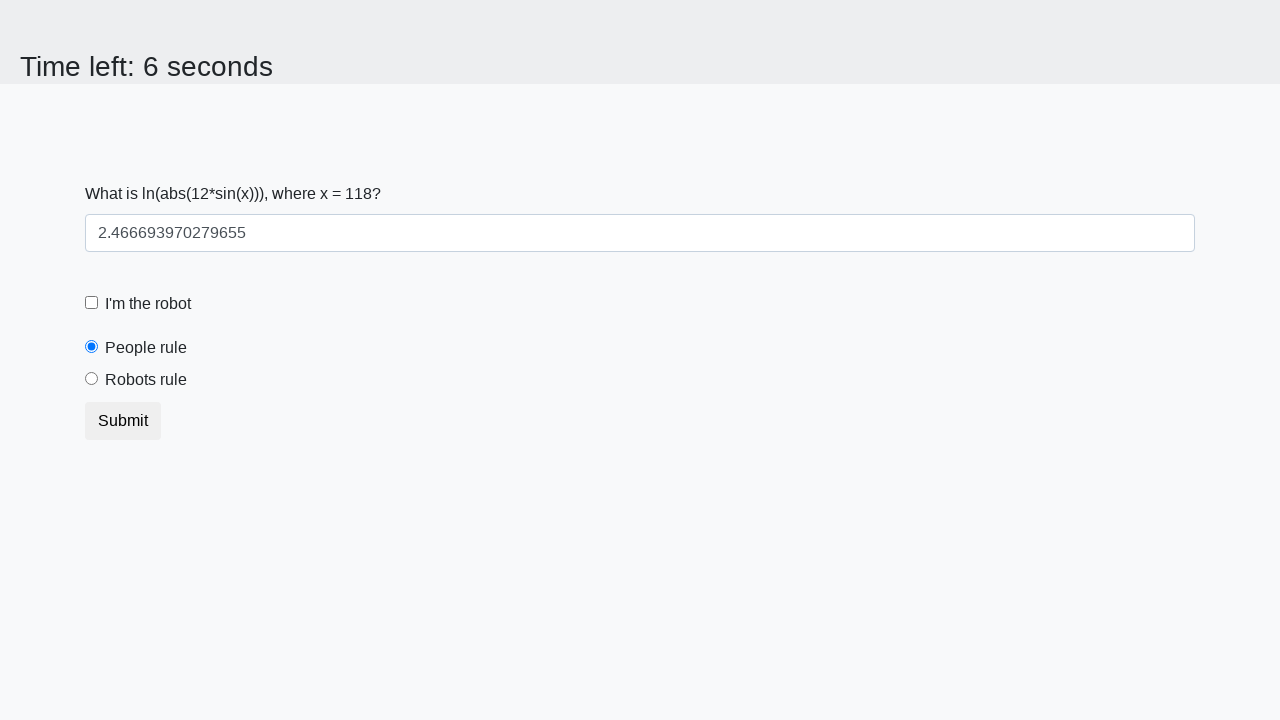

Clicked the robot checkbox at (92, 303) on #robotCheckbox
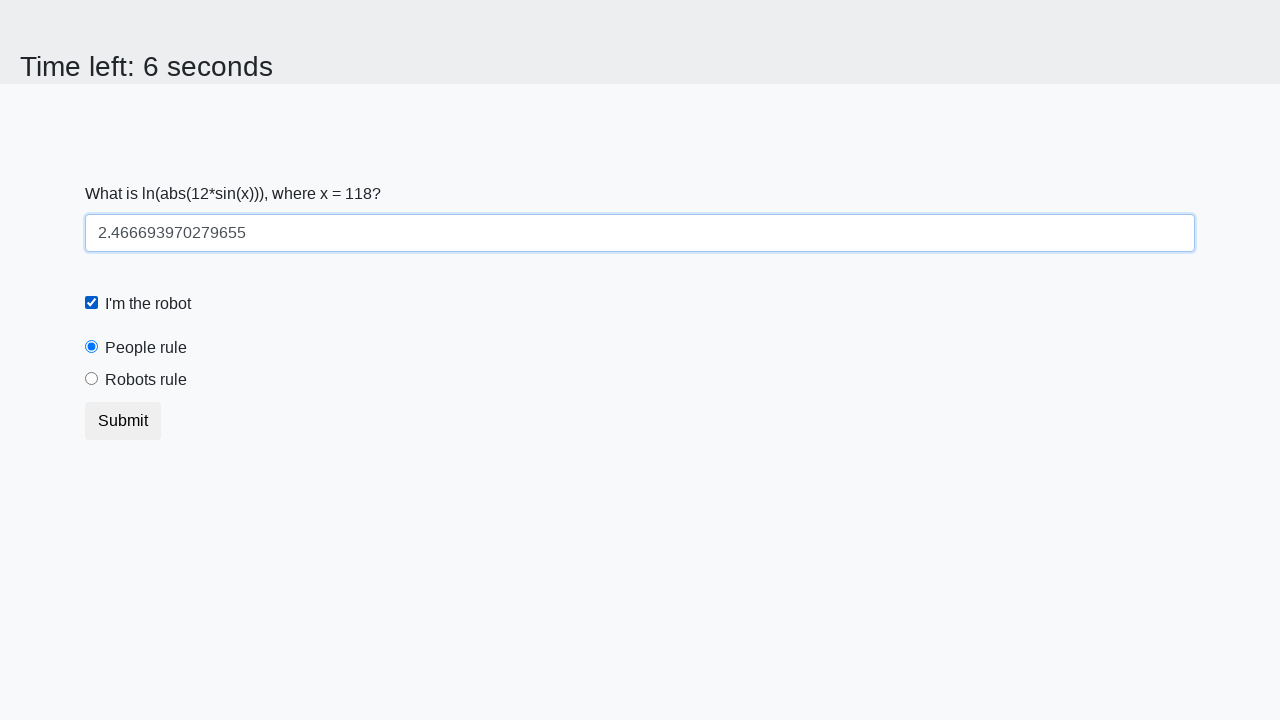

Selected the 'robots rule' radio button at (92, 379) on #robotsRule
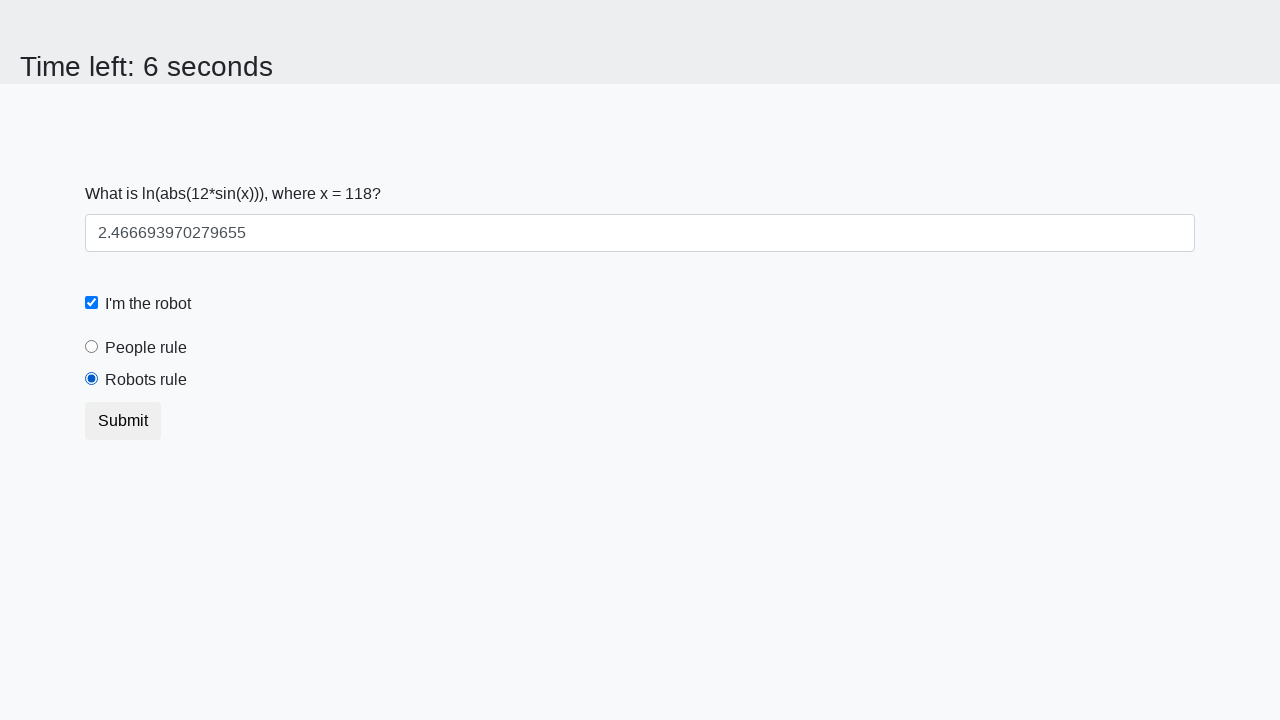

Clicked the form submit button at (123, 421) on button
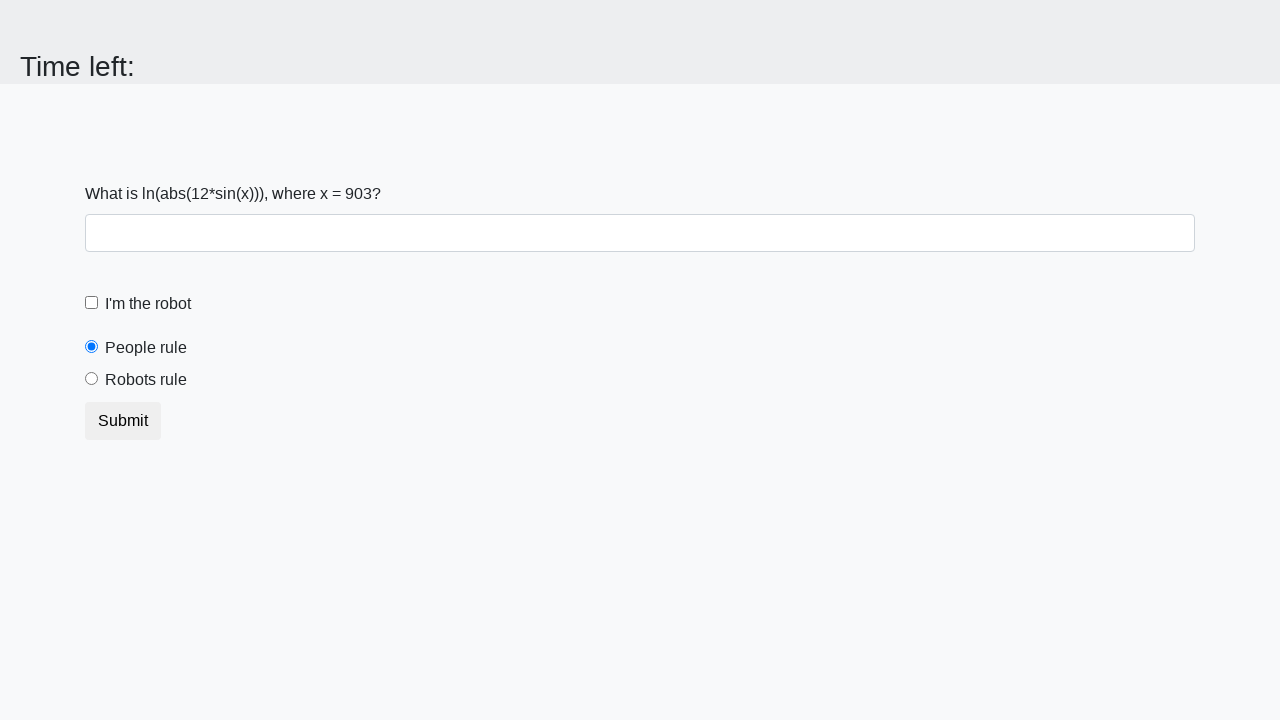

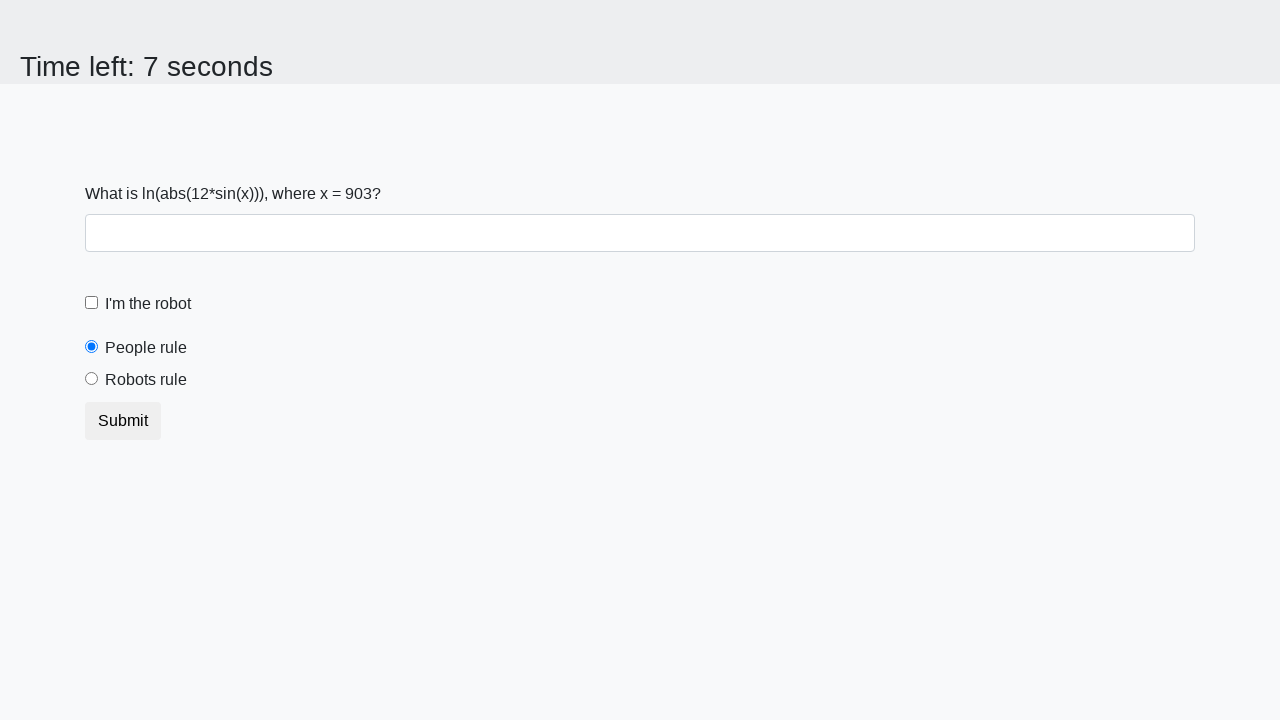